Tests web element status checking and radio button selection on the DemoQA website

Starting URL: https://demoqa.com/

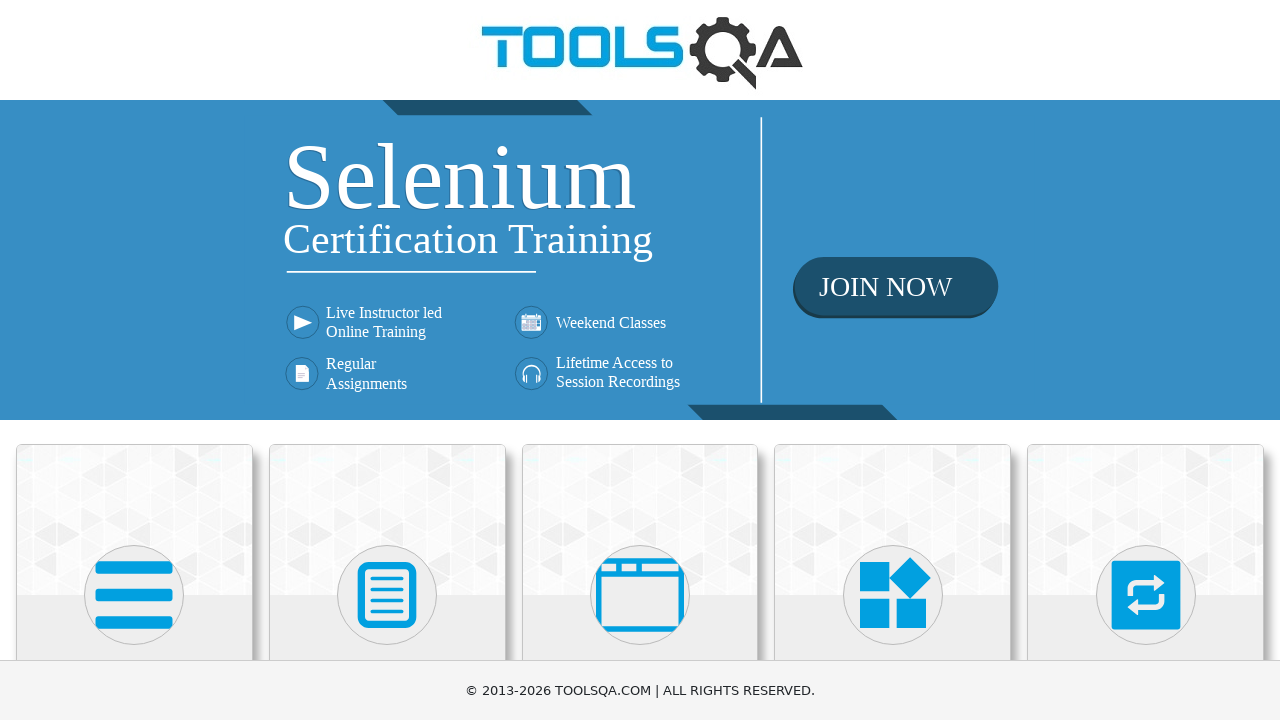

Located Elements heading element
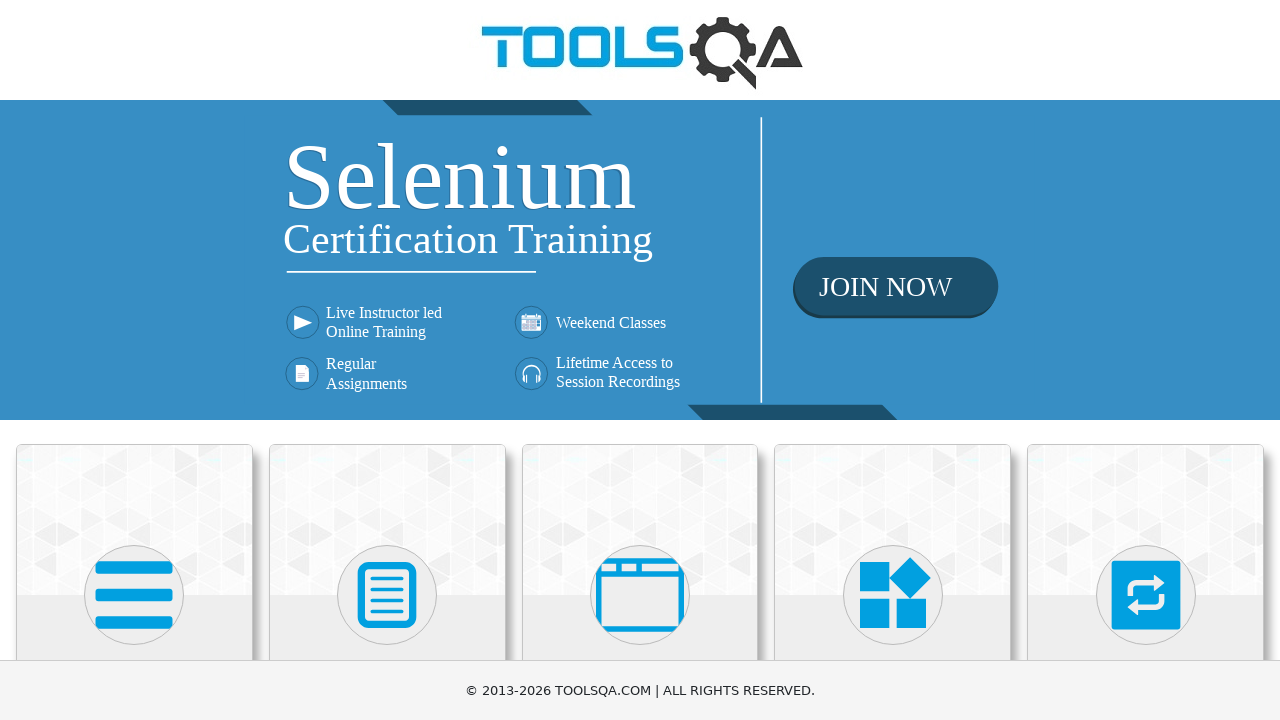

Checked if Elements heading is visible
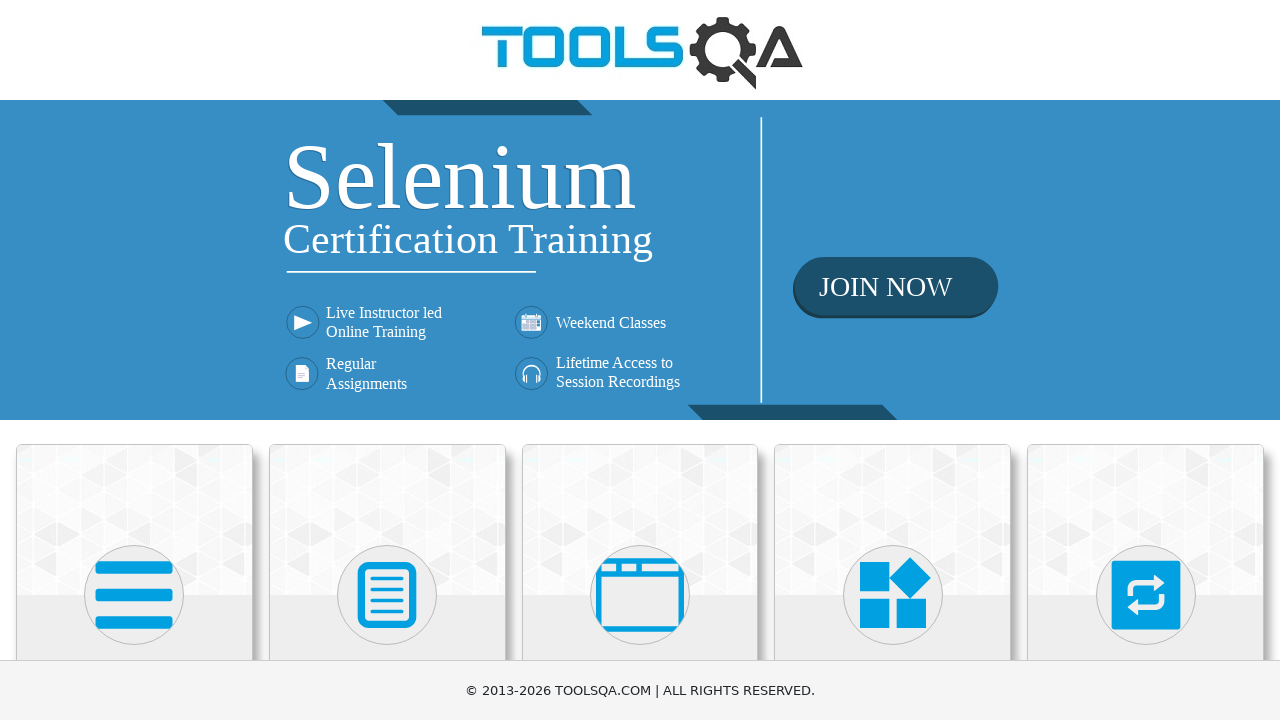

Checked if Elements heading is enabled
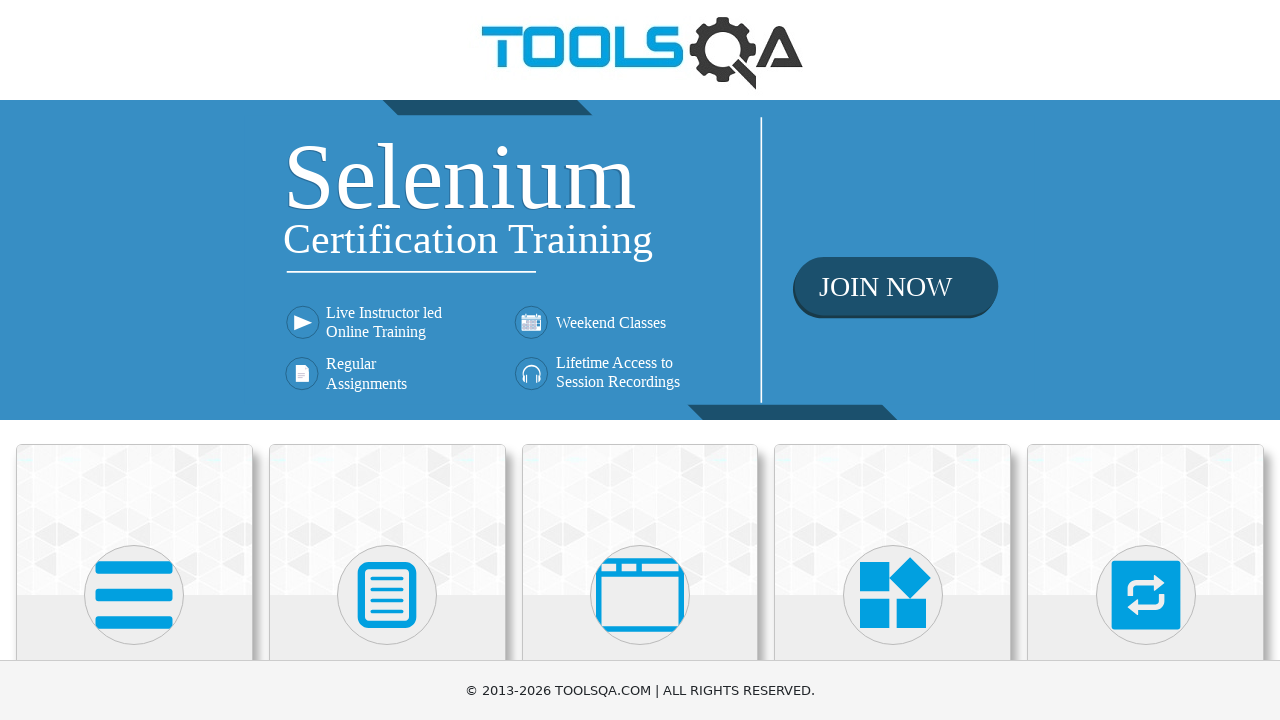

Navigated to DemoQA elements page
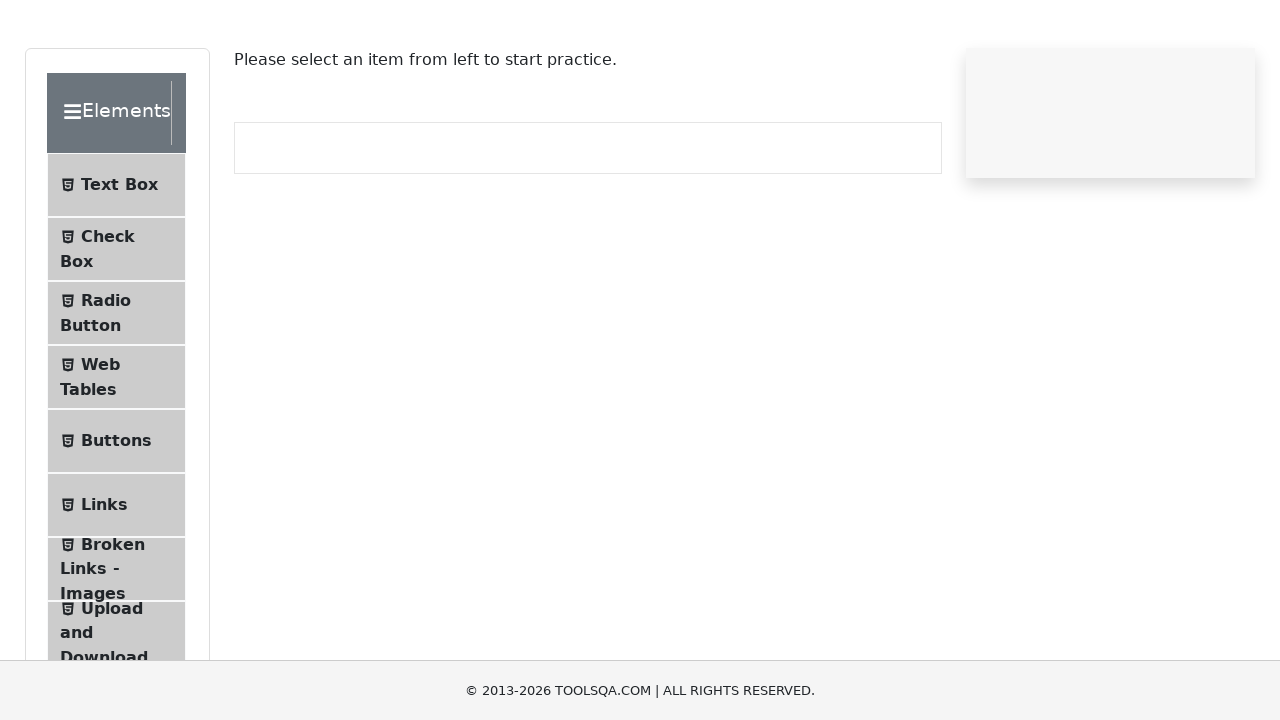

Clicked on Radio Button menu item at (106, 376) on xpath=//span[contains(text(),'Radio Button')]
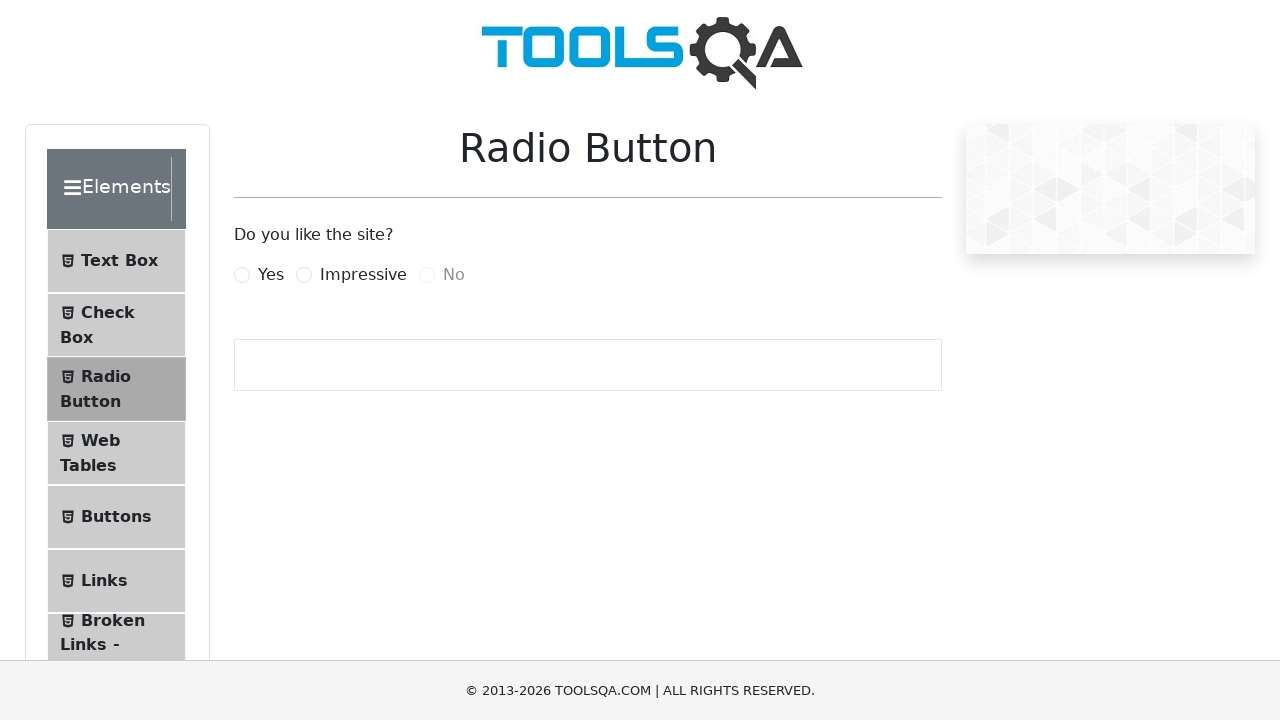

Located Yes radio button
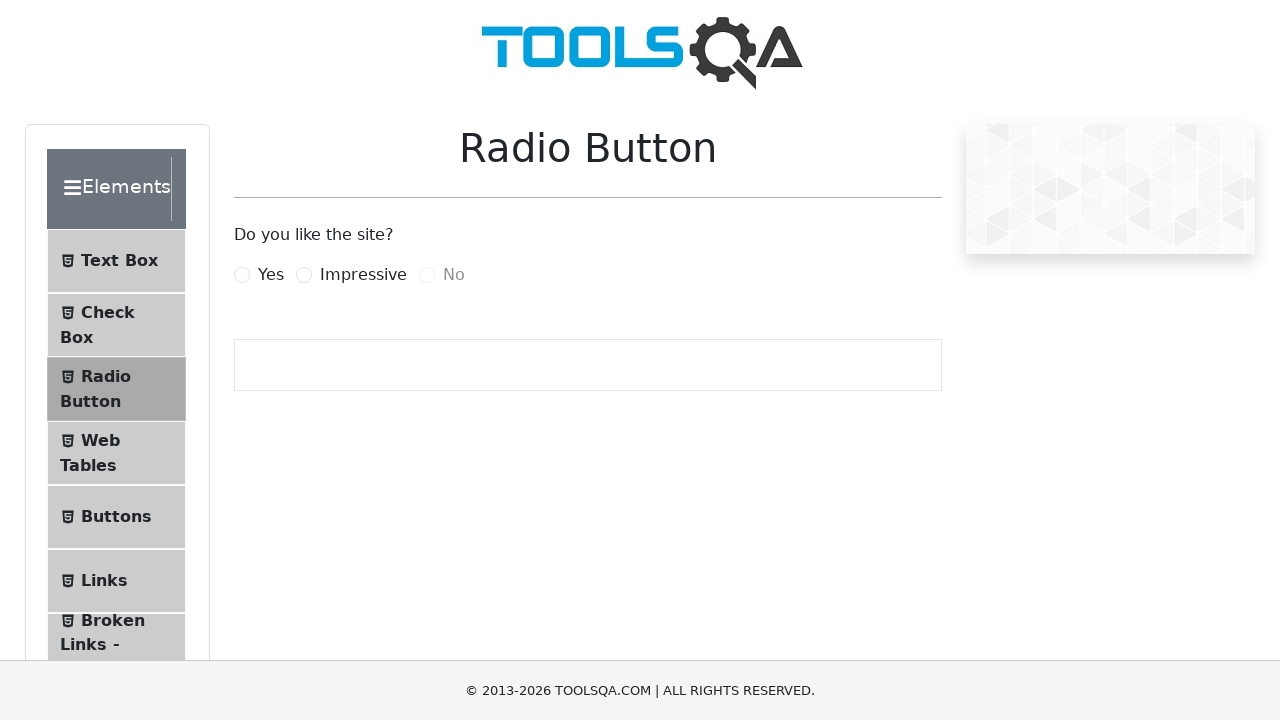

Clicked on Yes radio button at (271, 275) on xpath=//label[contains(text(),'Yes')]
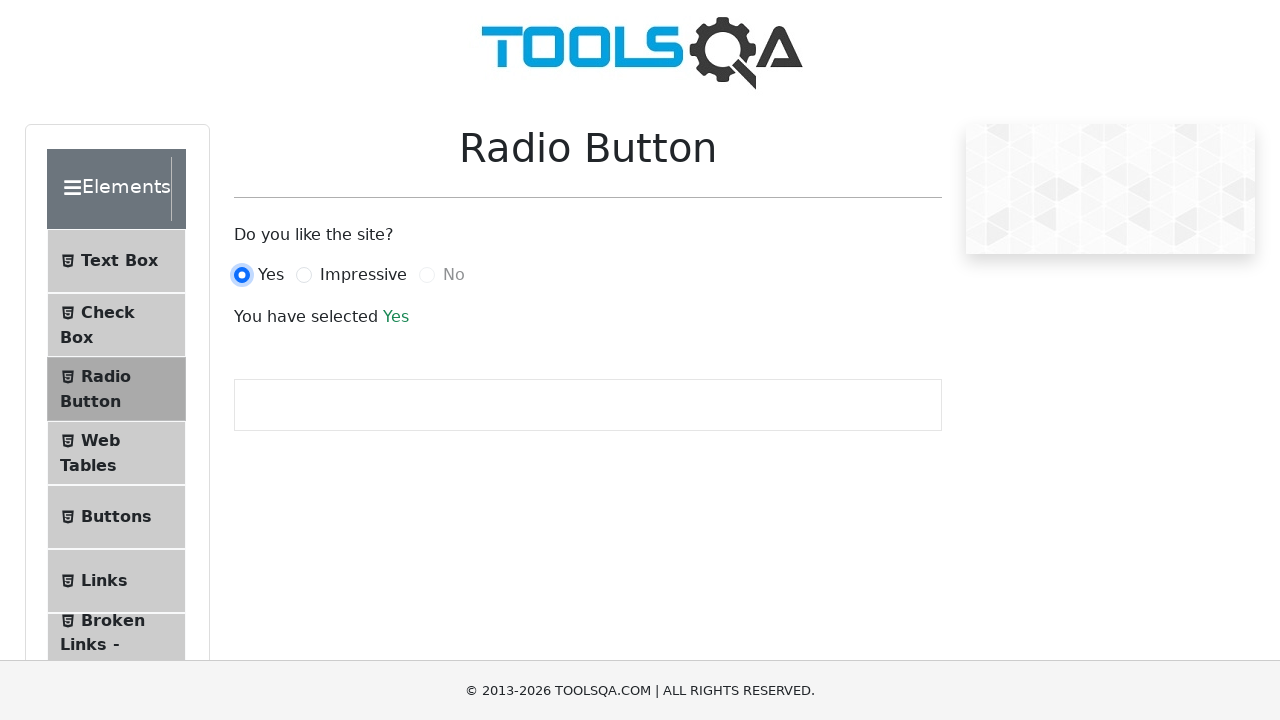

Located Impressive radio button
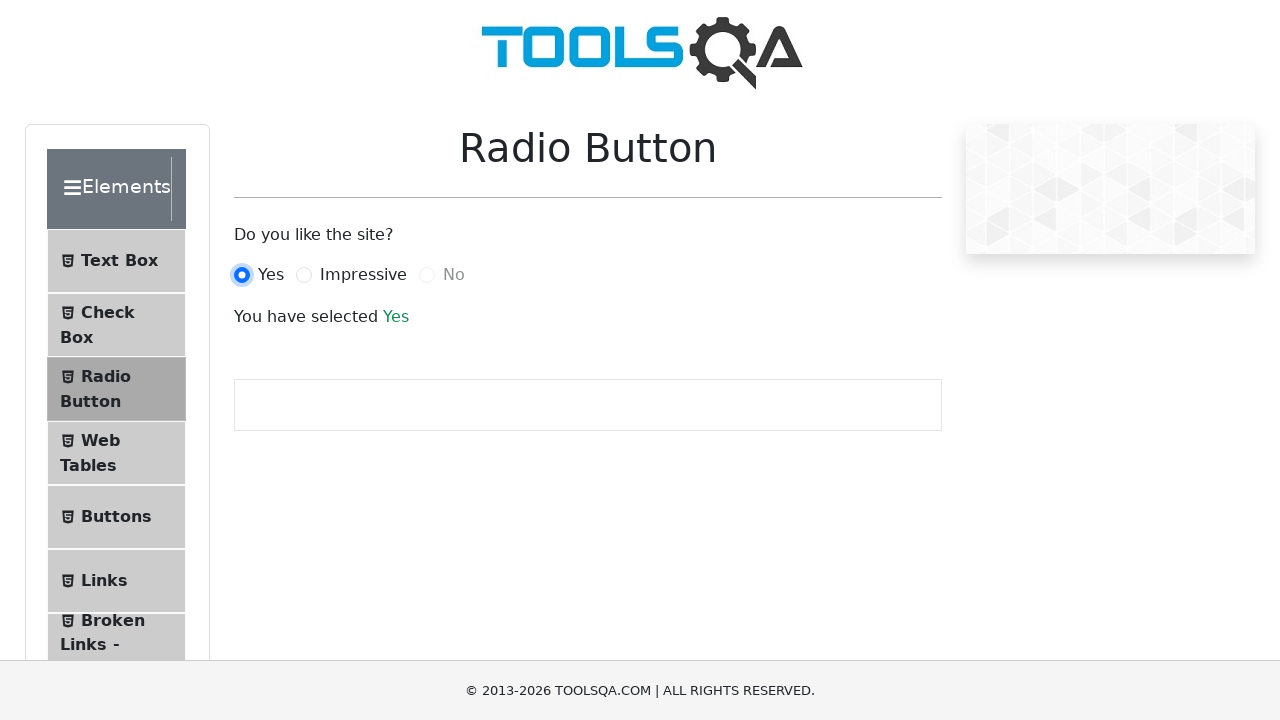

Clicked on Impressive radio button at (363, 275) on xpath=//label[contains(text(),'Impressive')]
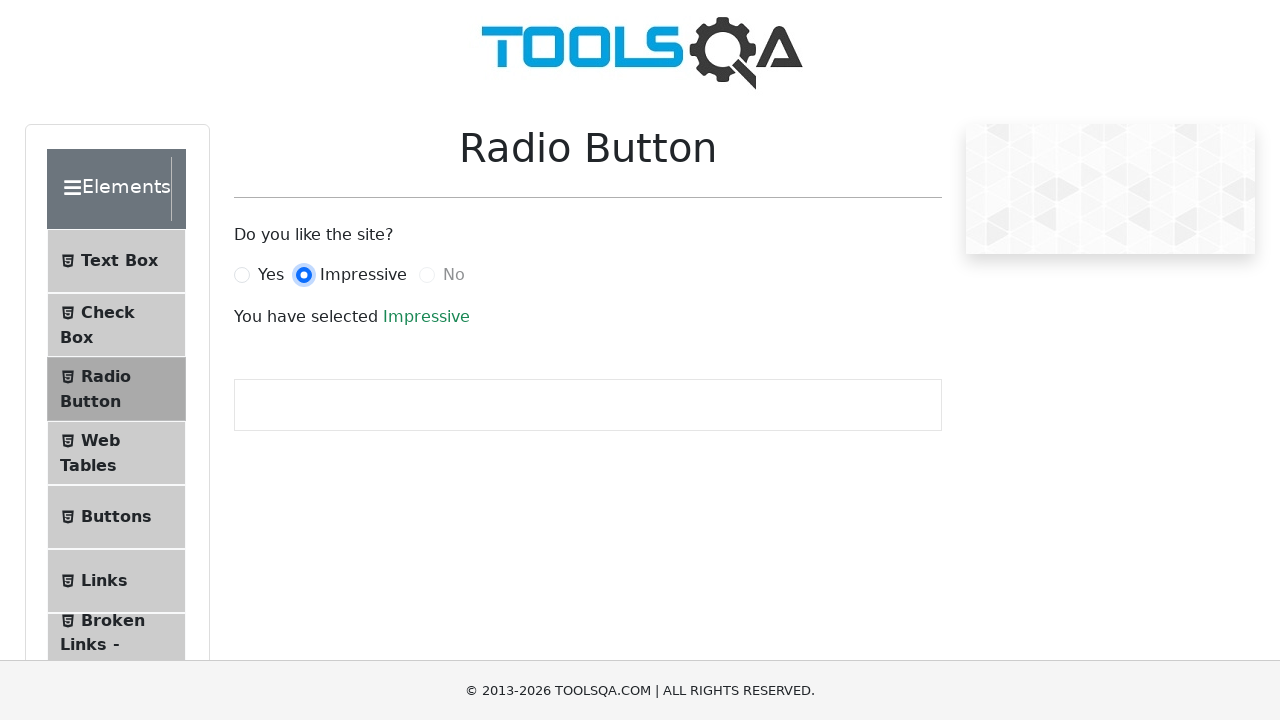

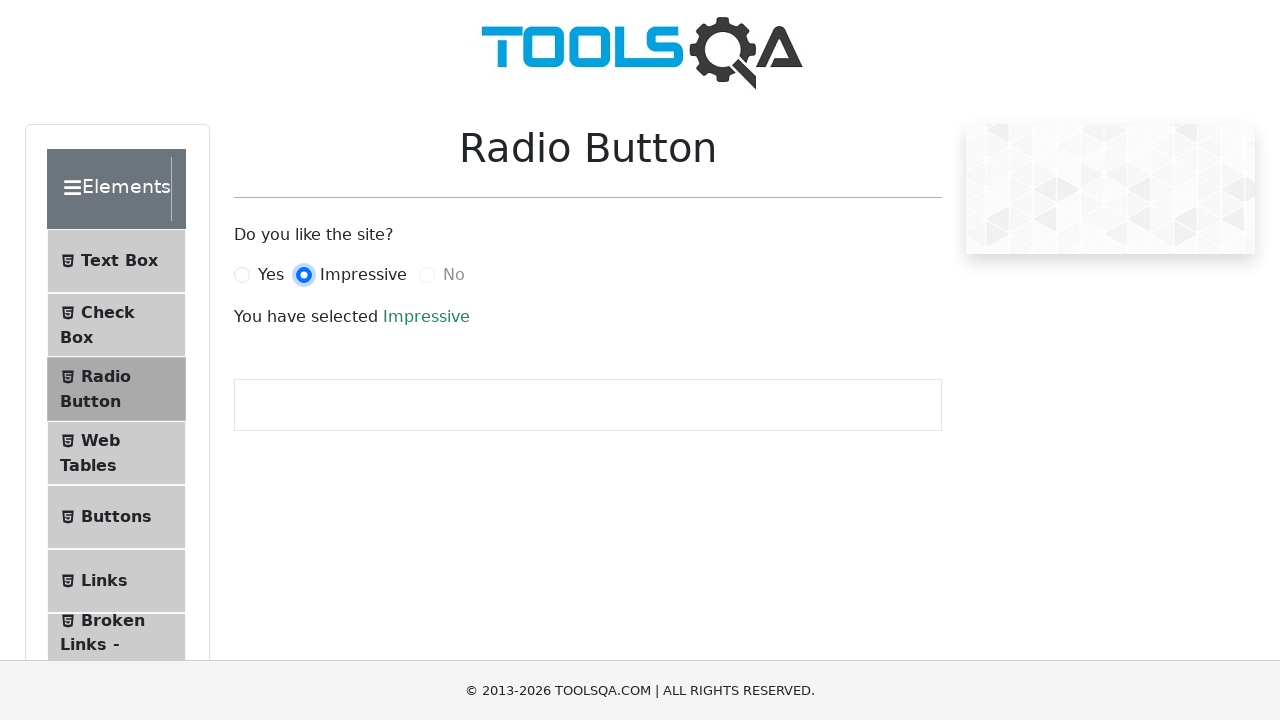